Tests Bootstrap dropdown functionality by clicking the dropdown button and selecting an option from the menu

Starting URL: https://getbootstrap.com/docs/4.0/components/dropdowns/

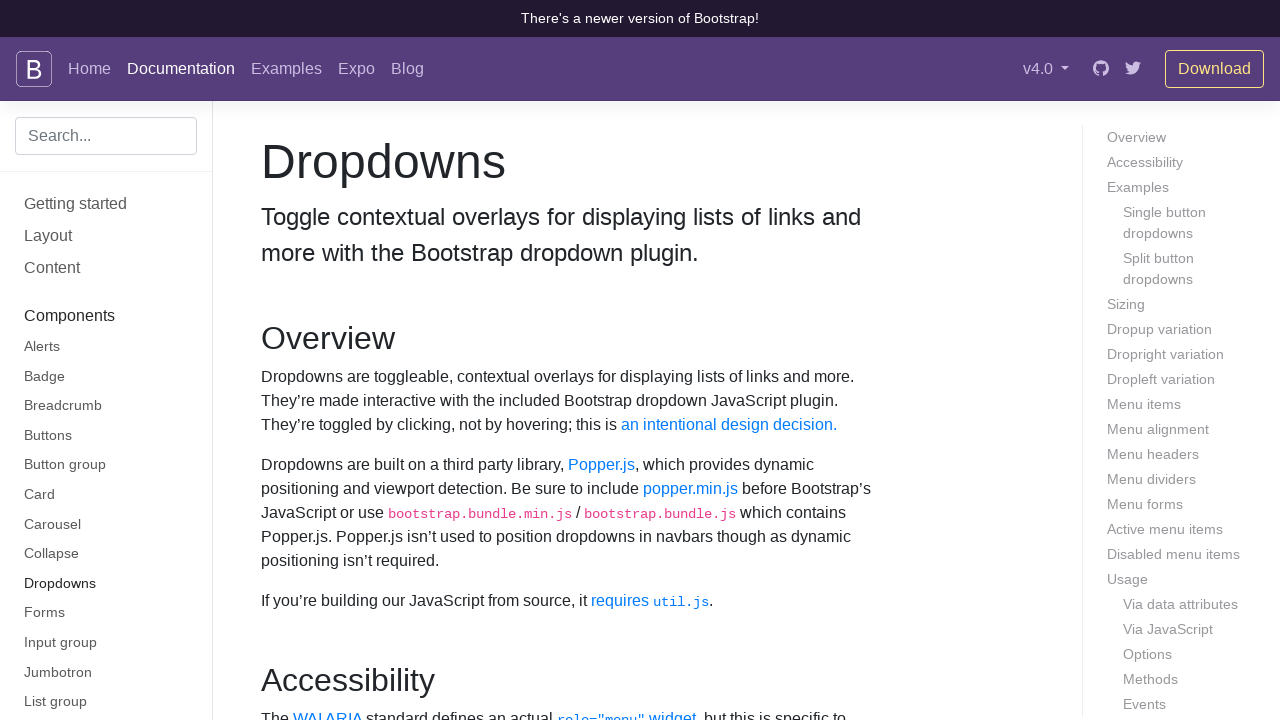

Clicked the dropdown button to open the menu at (370, 360) on button#dropdownMenuButton
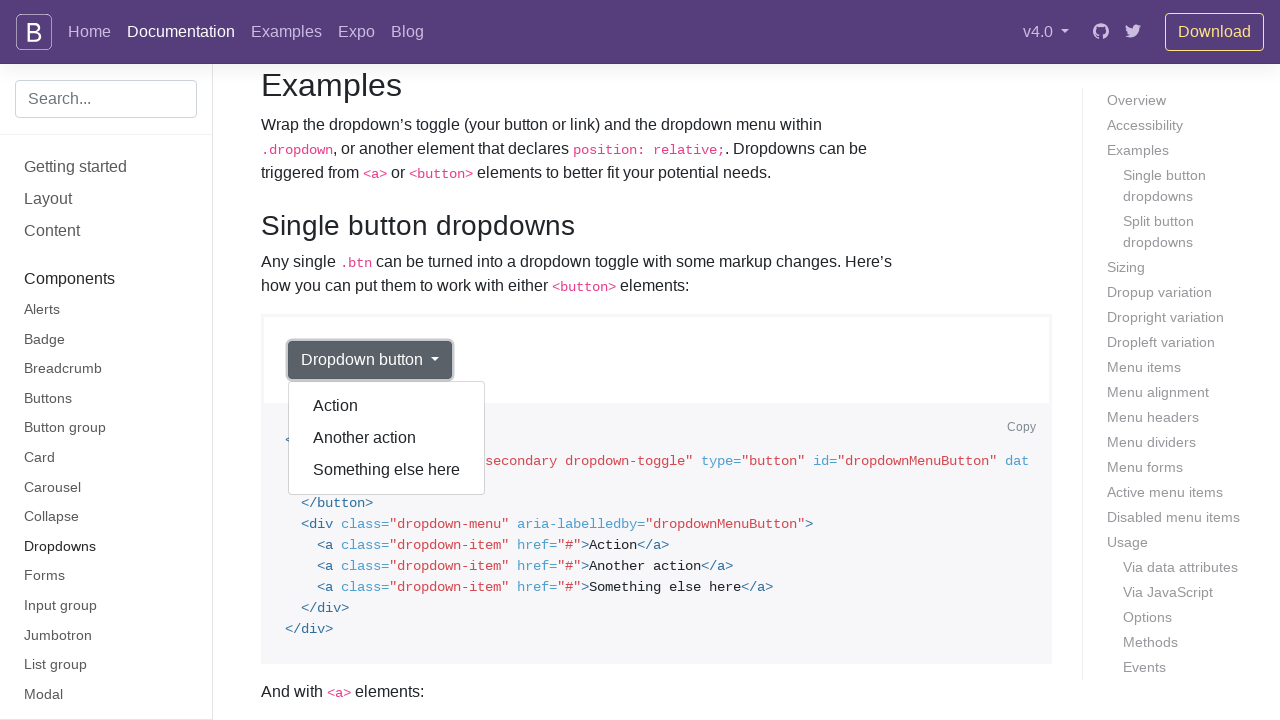

Dropdown menu became visible
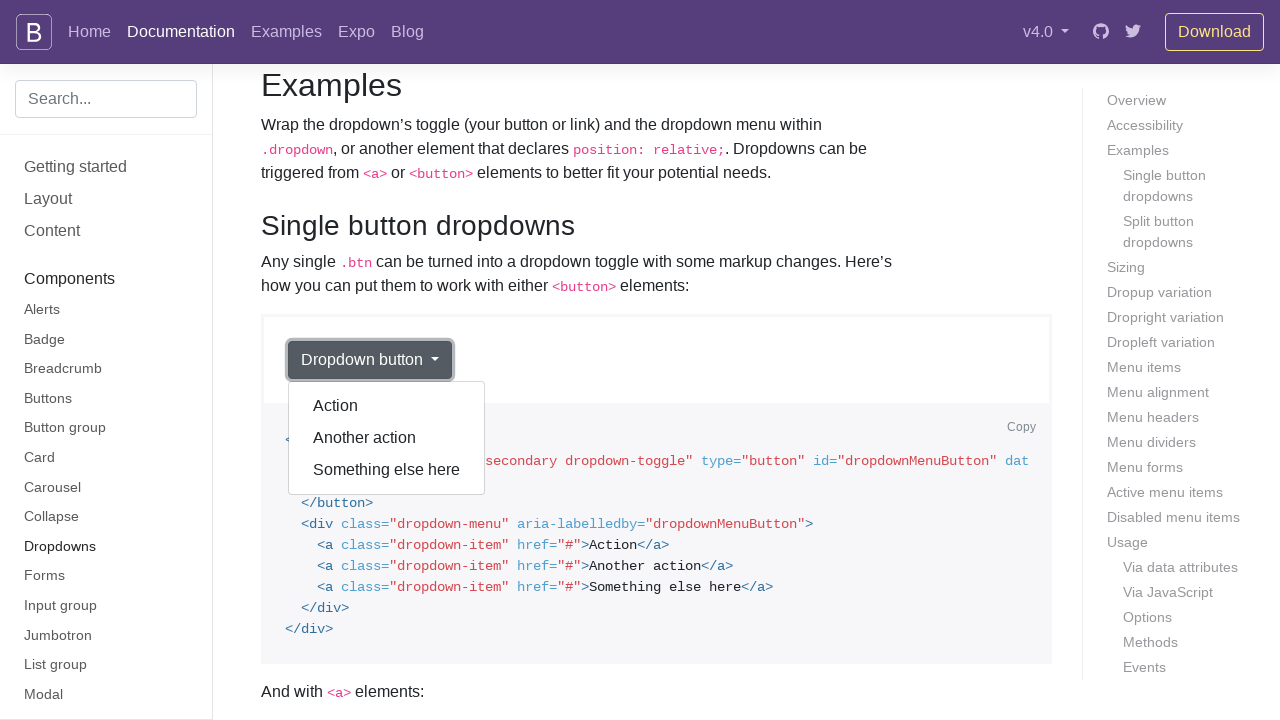

Retrieved all dropdown menu options
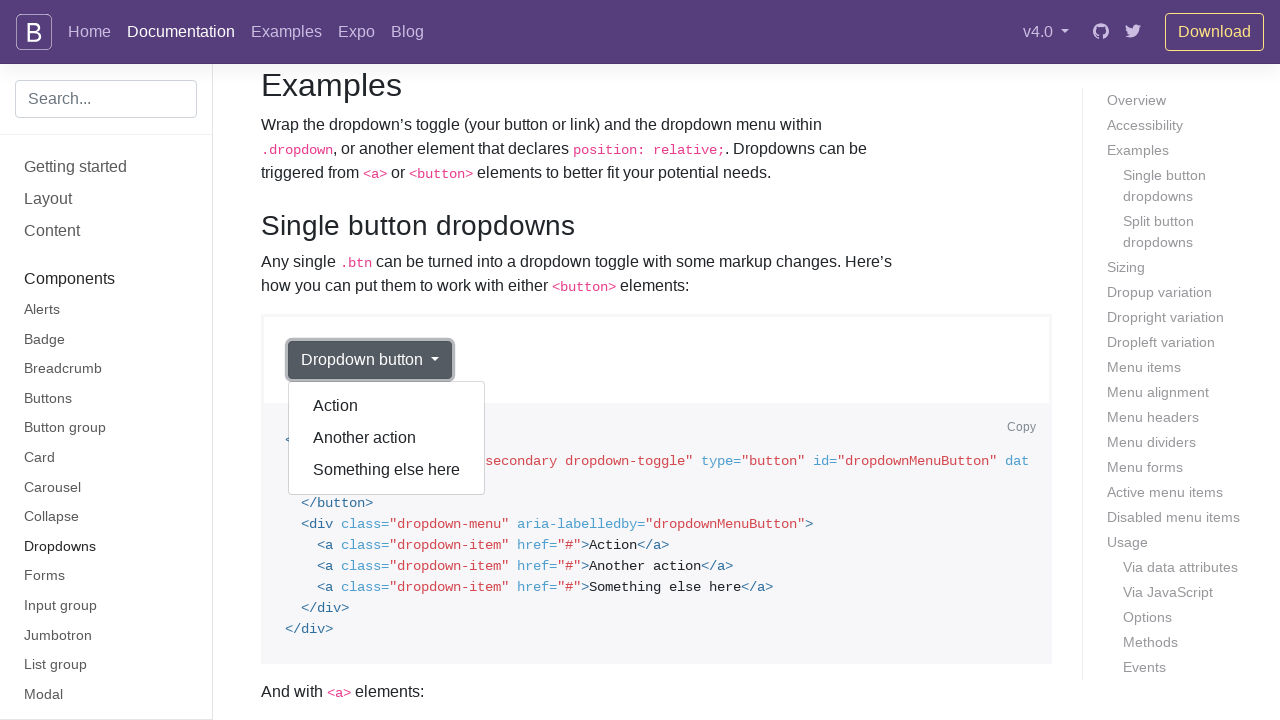

Selected 'Another action' option from dropdown menu at (387, 438) on div.dropdown-menu.show a >> nth=1
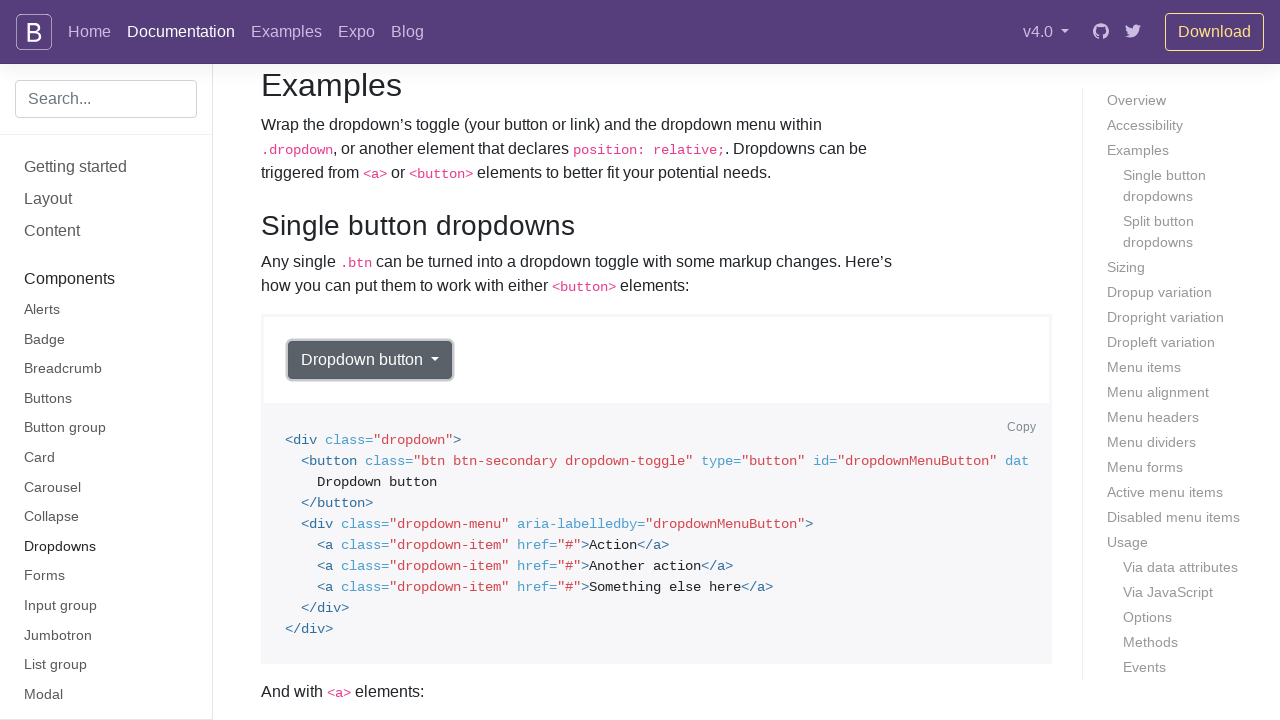

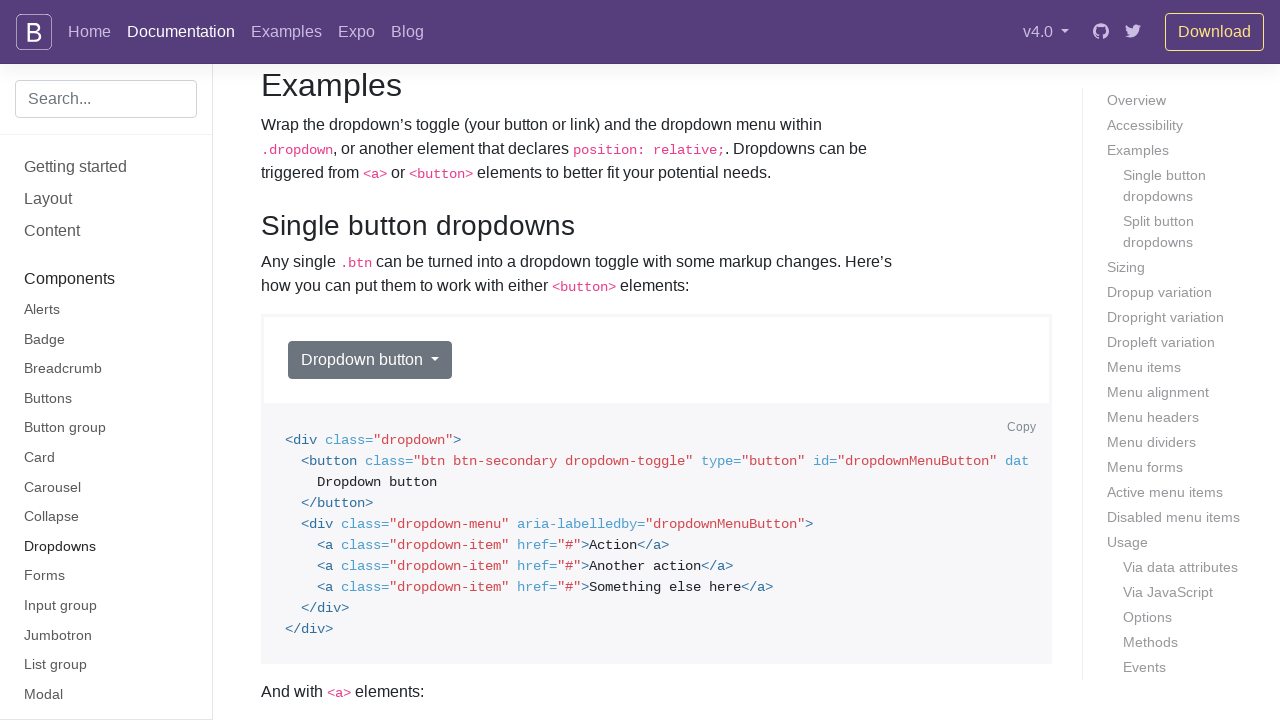